Tests DataTable sorting functionality by clicking on the Name column header to sort the table, then verifies specific user information can be retrieved from the sorted table

Starting URL: https://datatables.net/examples/basic_init/table_sorting.html

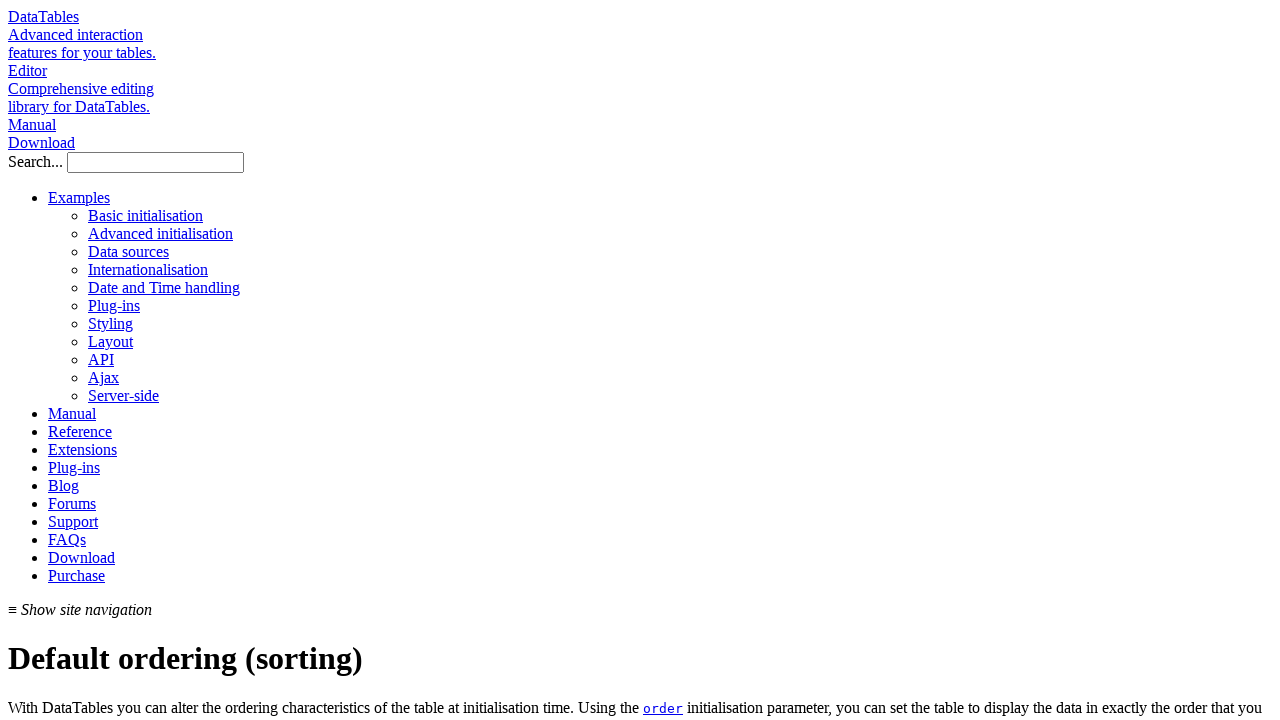

Clicked on Name column header to sort the table at (72, 361) on xpath=//th[text()='Name']
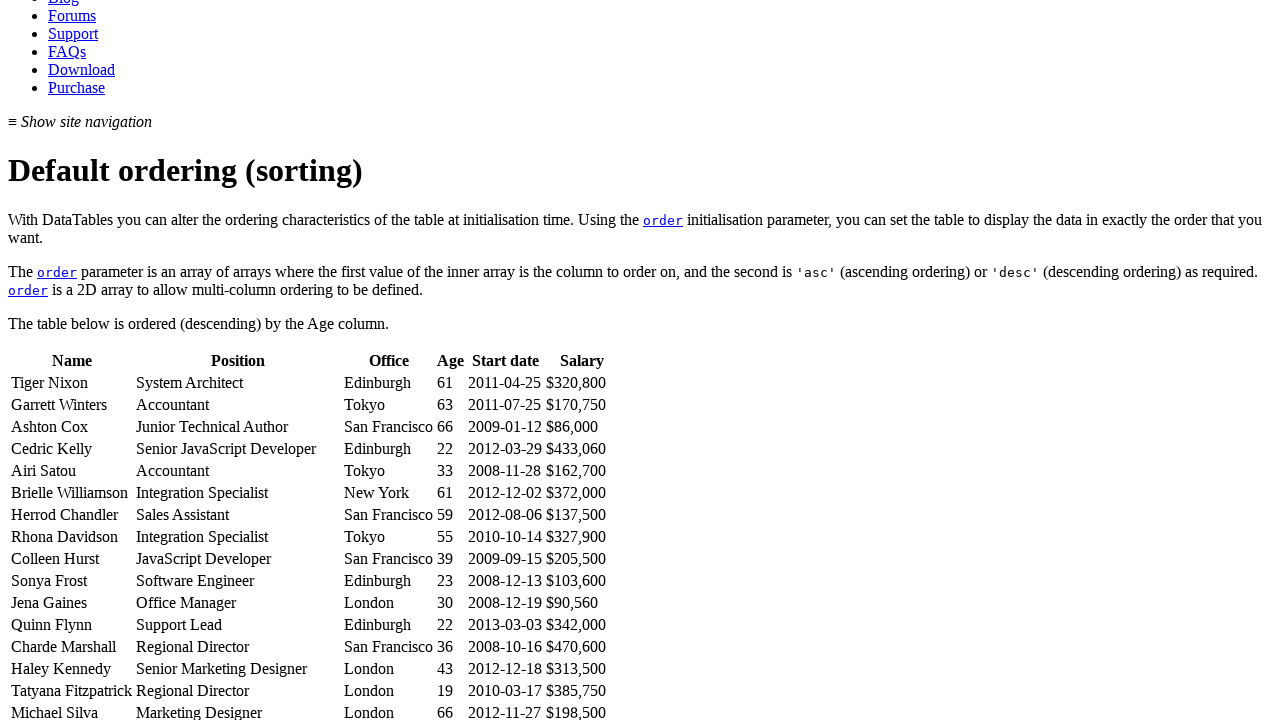

Waited for table sorting to complete
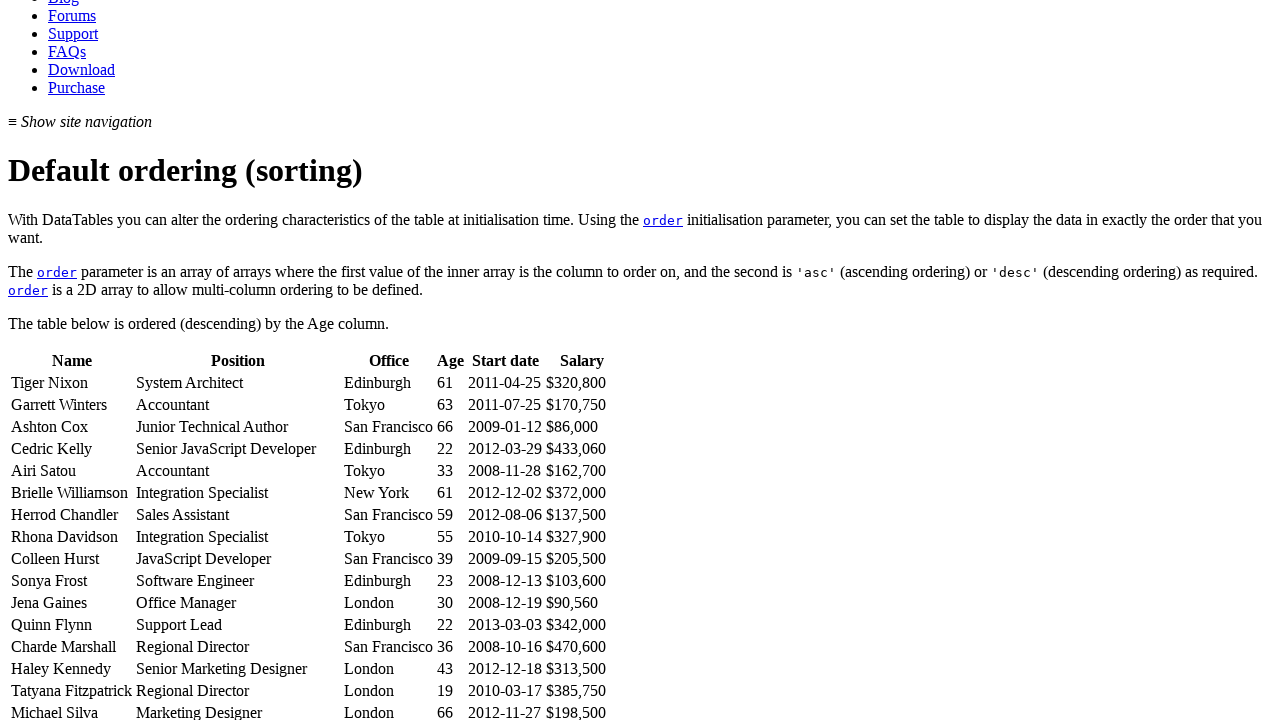

Verified that Angelica Ramos is visible in the sorted table
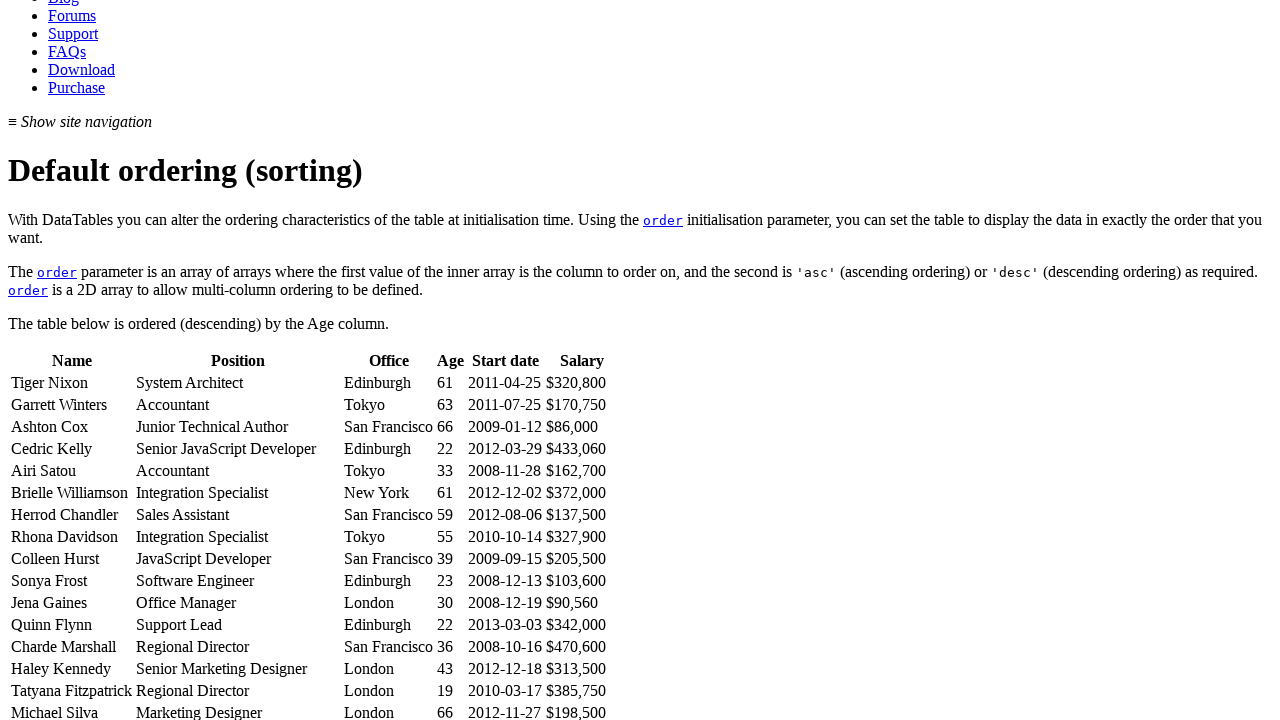

Retrieved all cells in Angelica Ramos row for verification
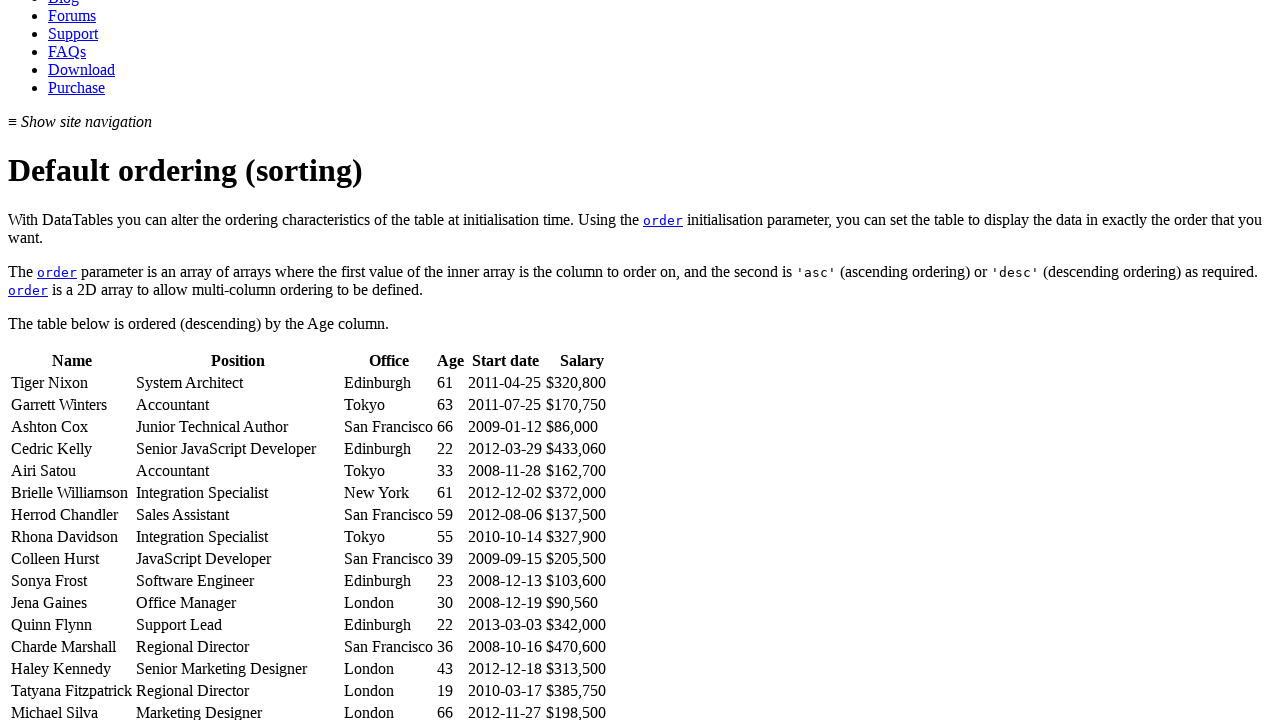

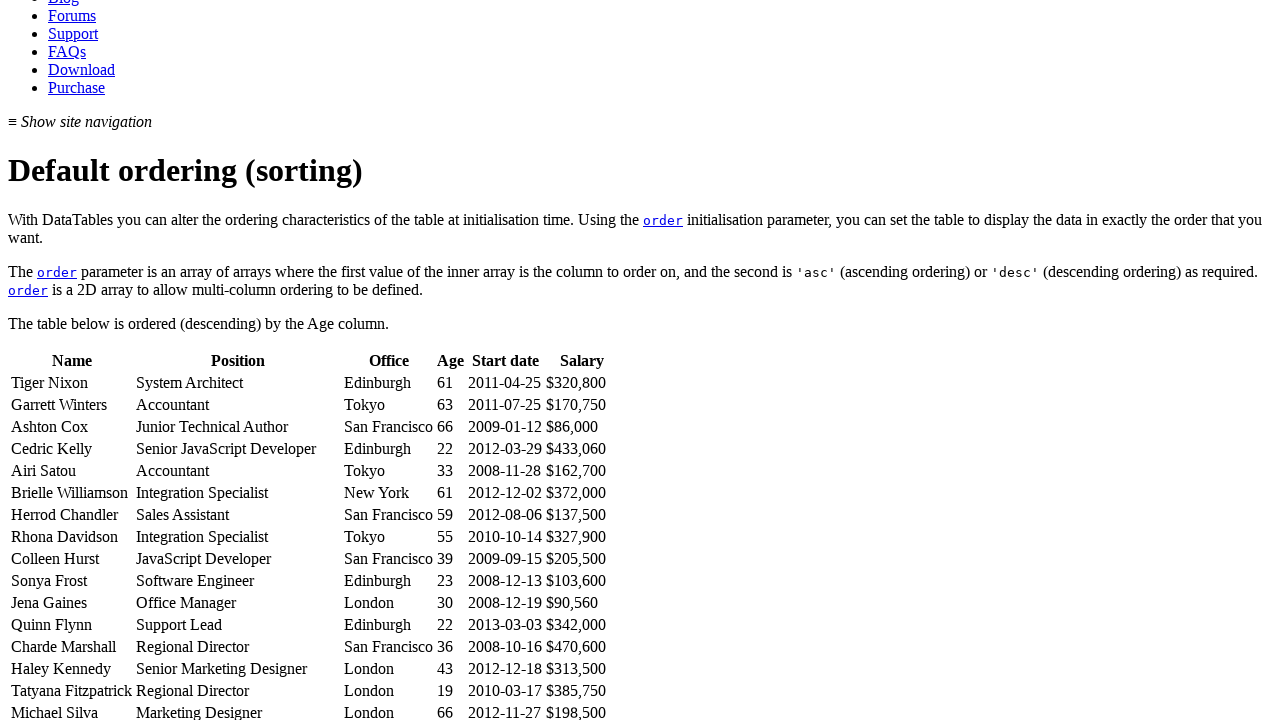